Navigates to Mars news site and waits for news content to load, verifying the page displays news items

Starting URL: https://data-class-mars.s3.amazonaws.com/Mars/index.html

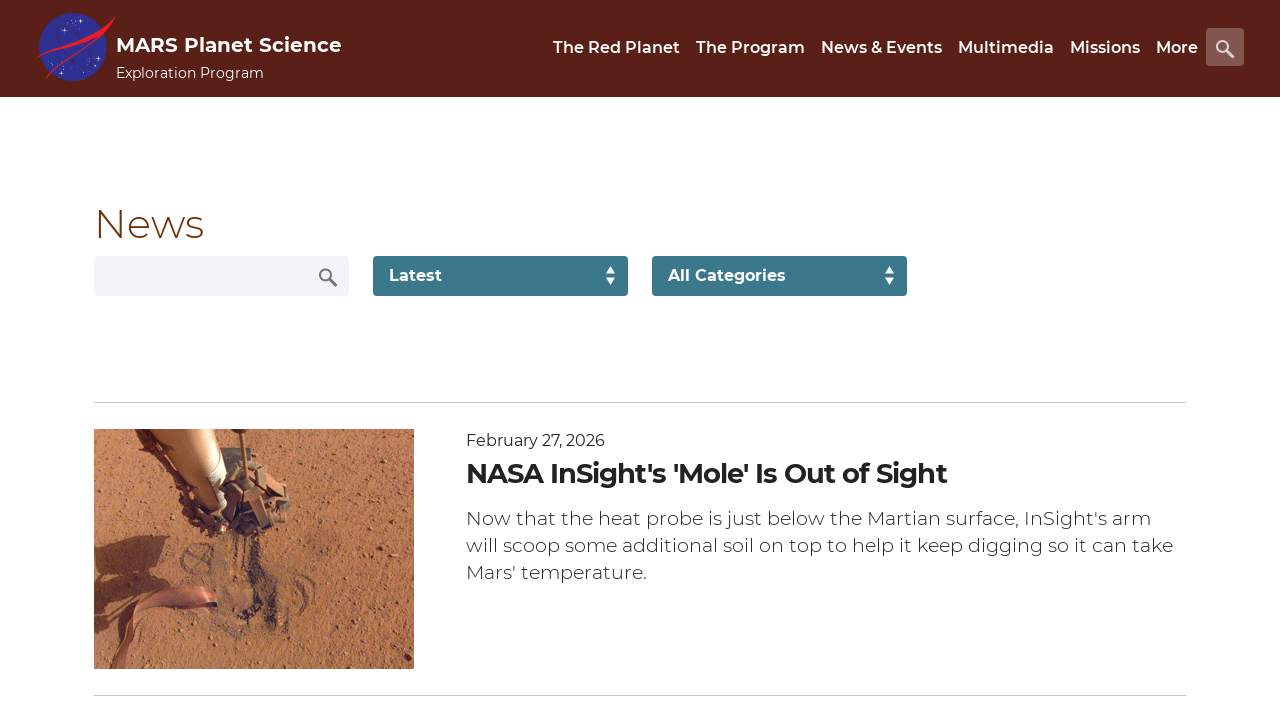

Navigated to Mars news site
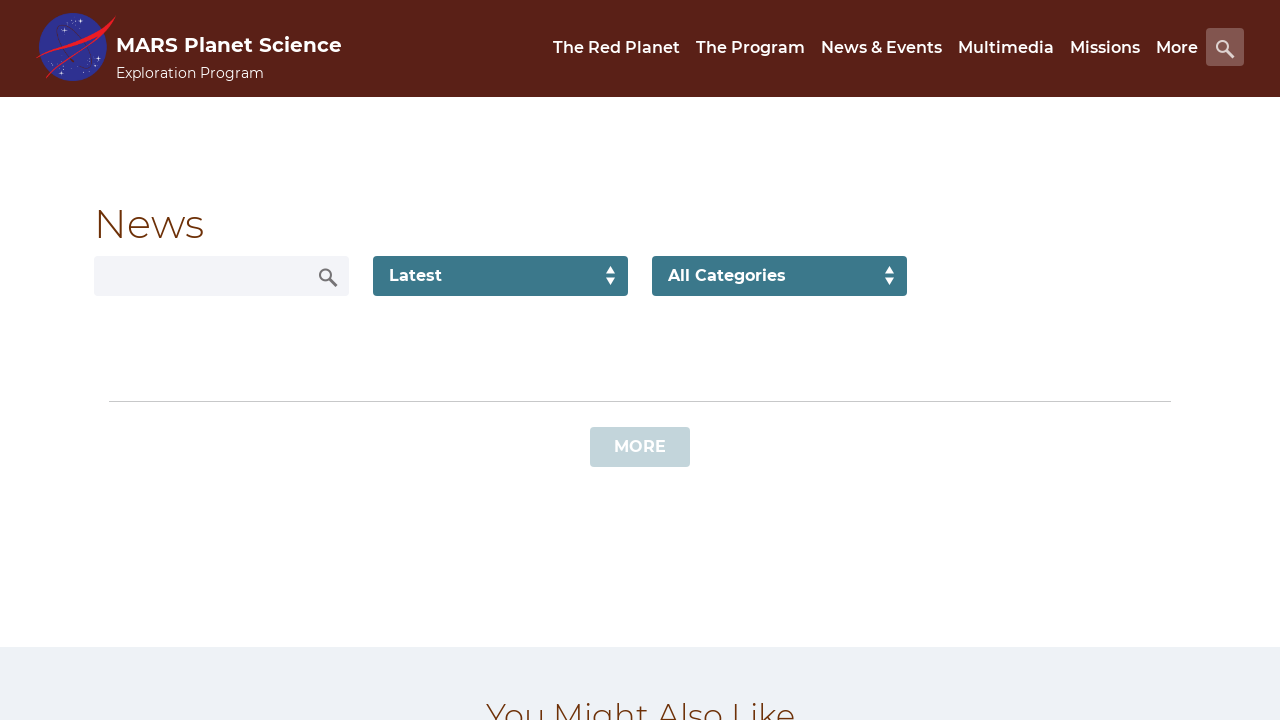

News content container loaded
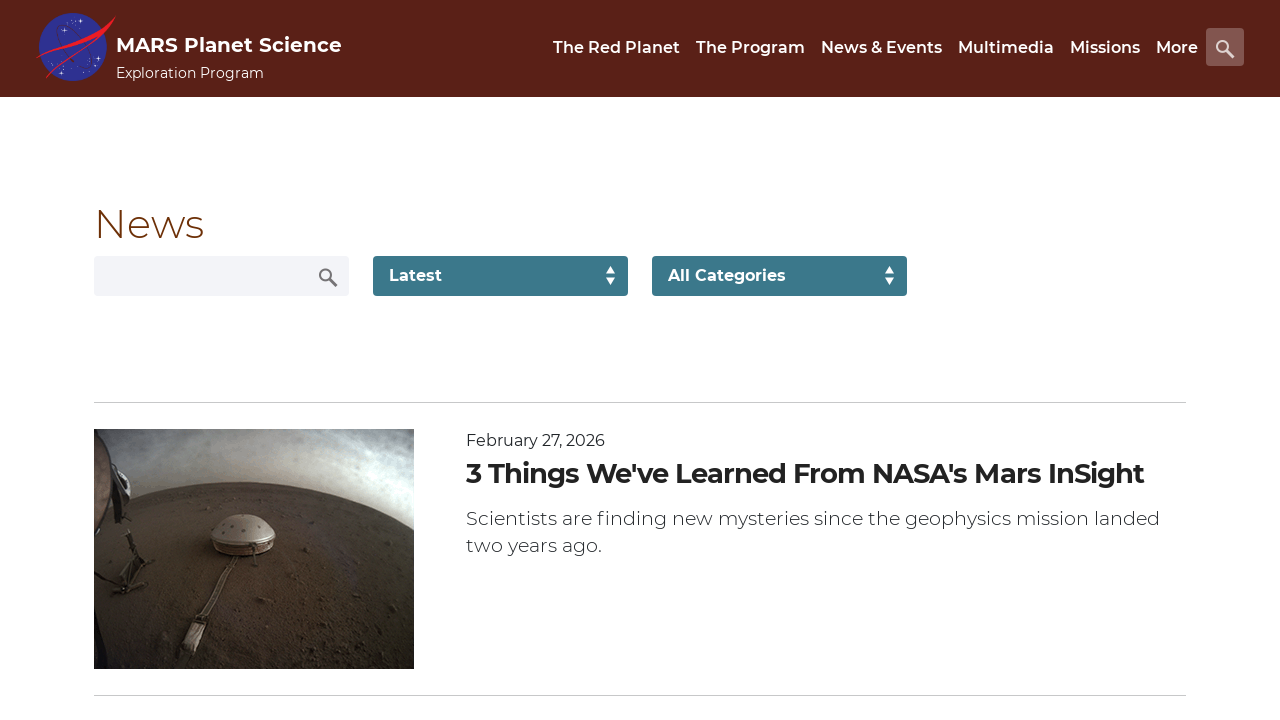

News title elements are present on the page
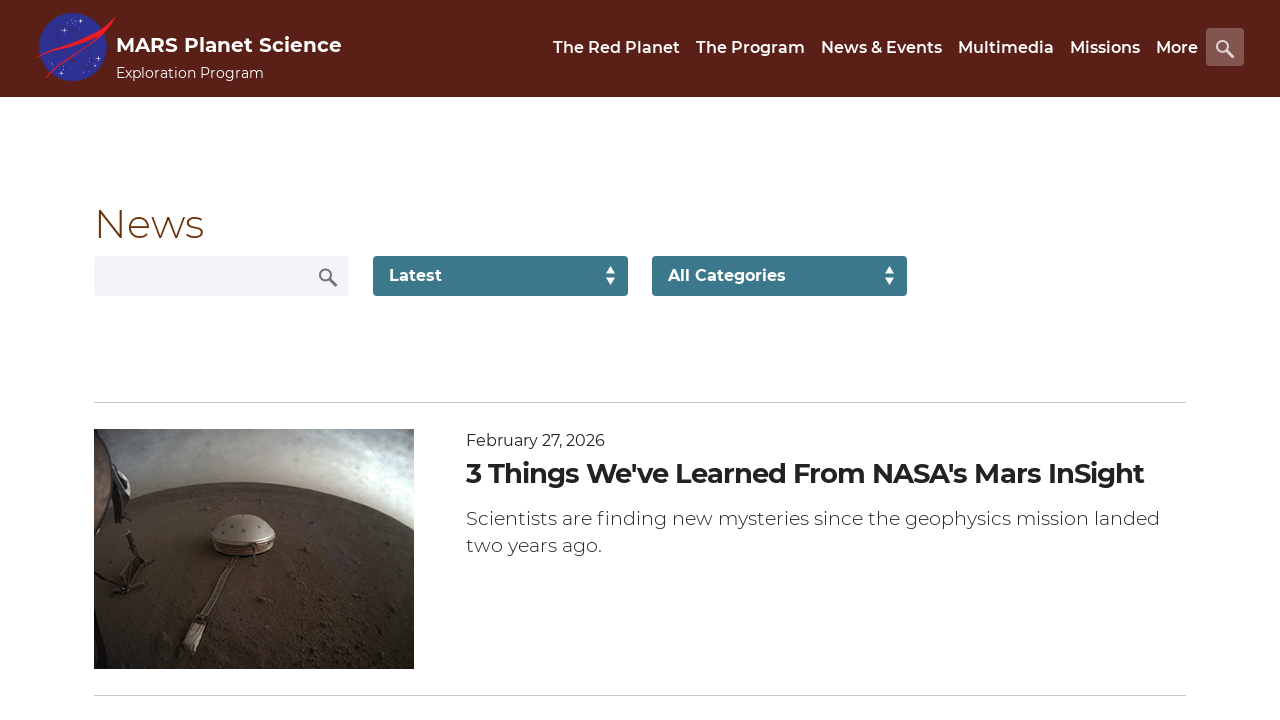

News article teaser body elements are present on the page
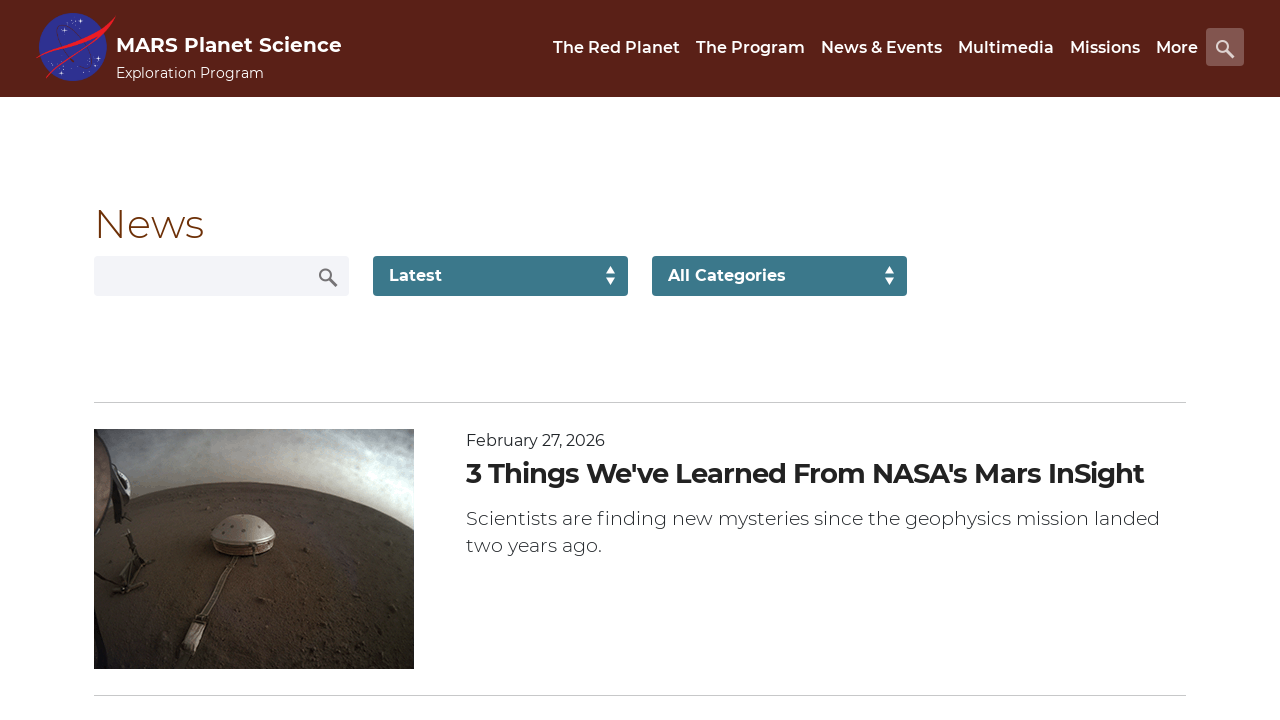

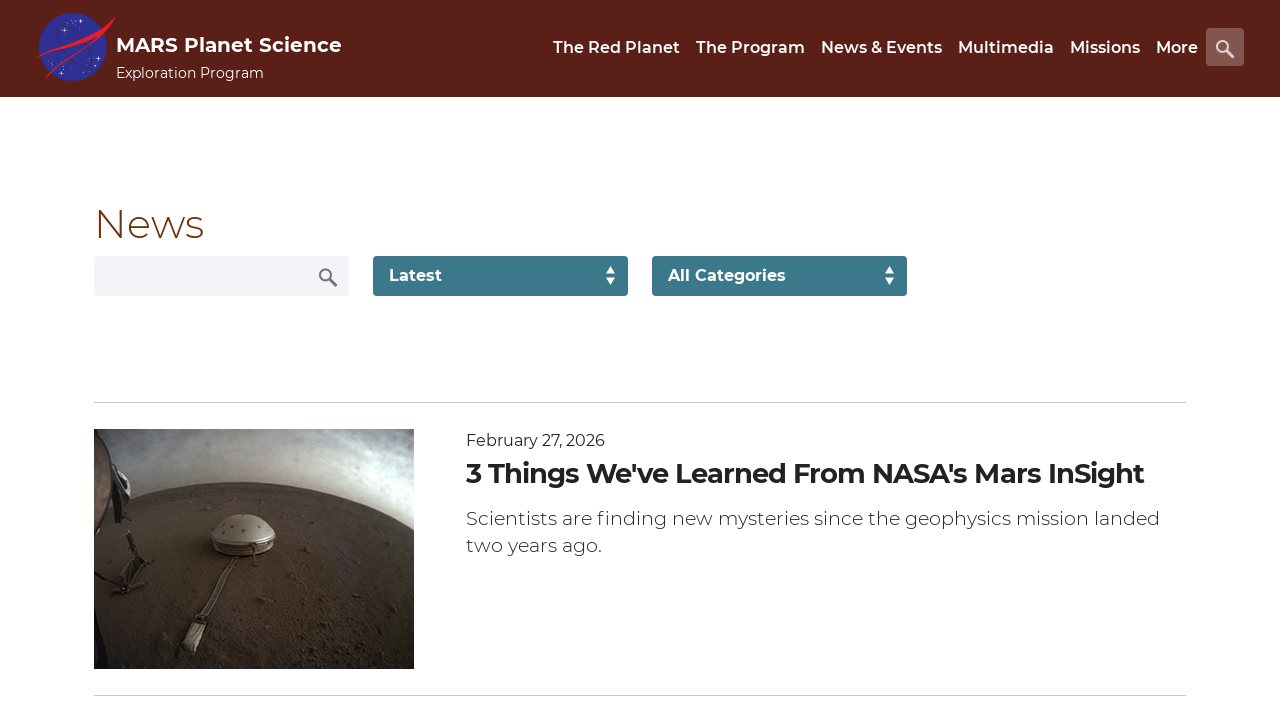